Tests handling JavaScript alert by clicking a button and accepting the alert

Starting URL: https://www.qa-practice.com/elements/alert/alert

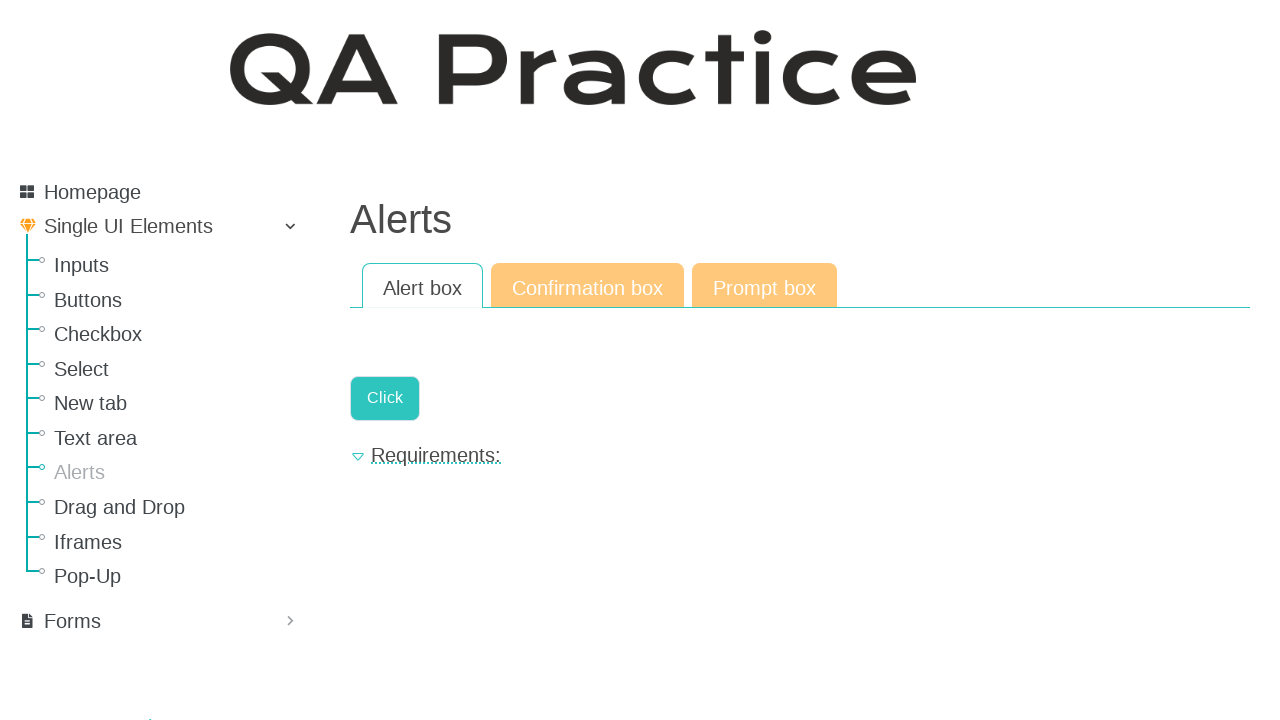

Set up listener to automatically accept alert dialogs
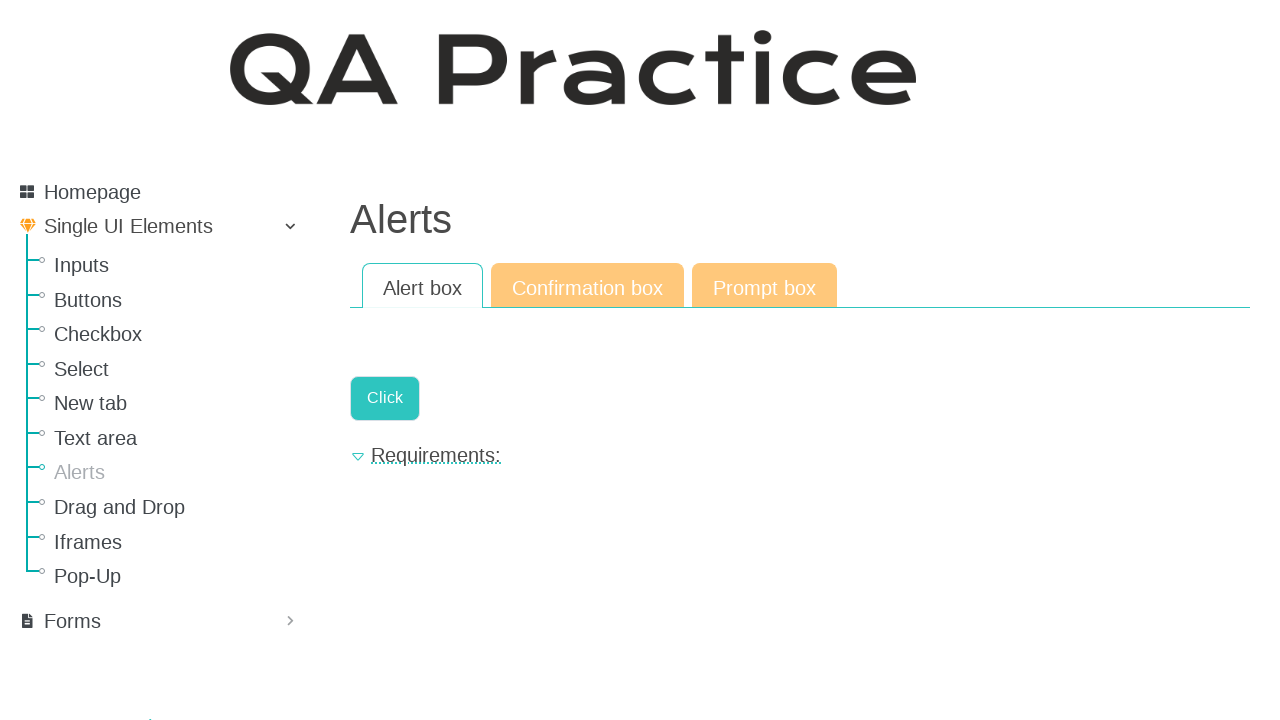

Clicked button to trigger JavaScript alert at (385, 398) on .a-button
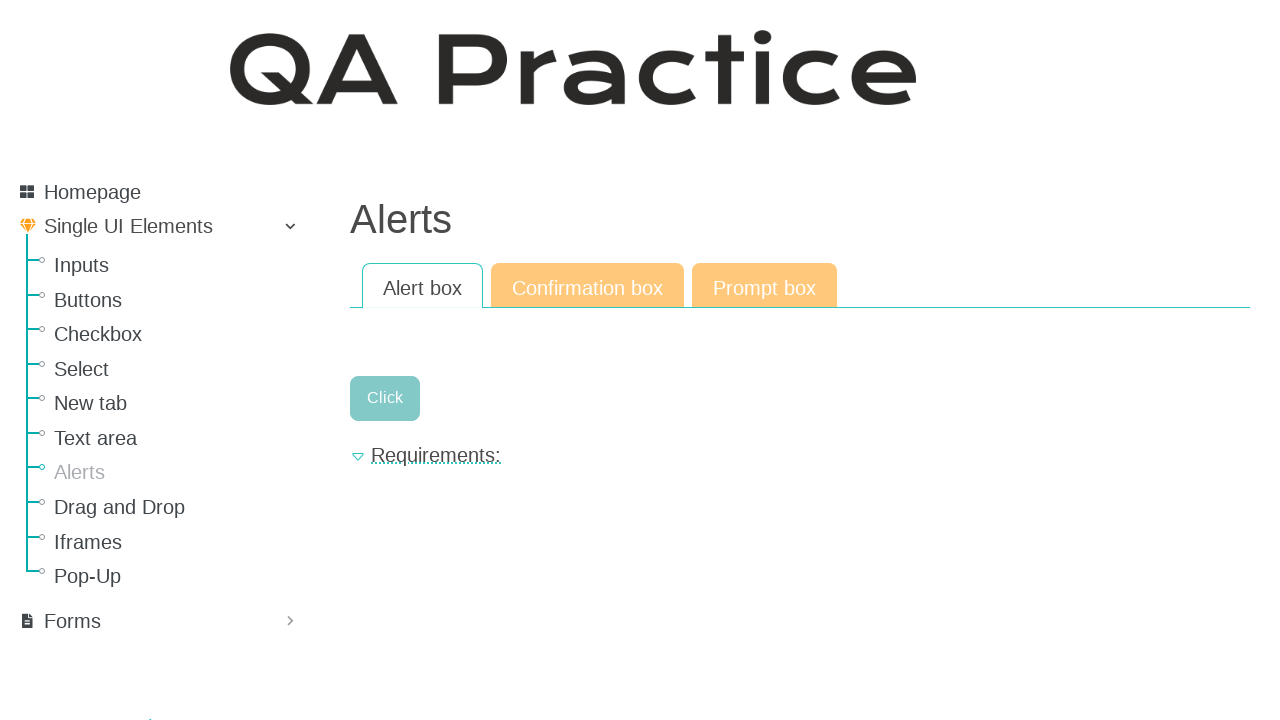

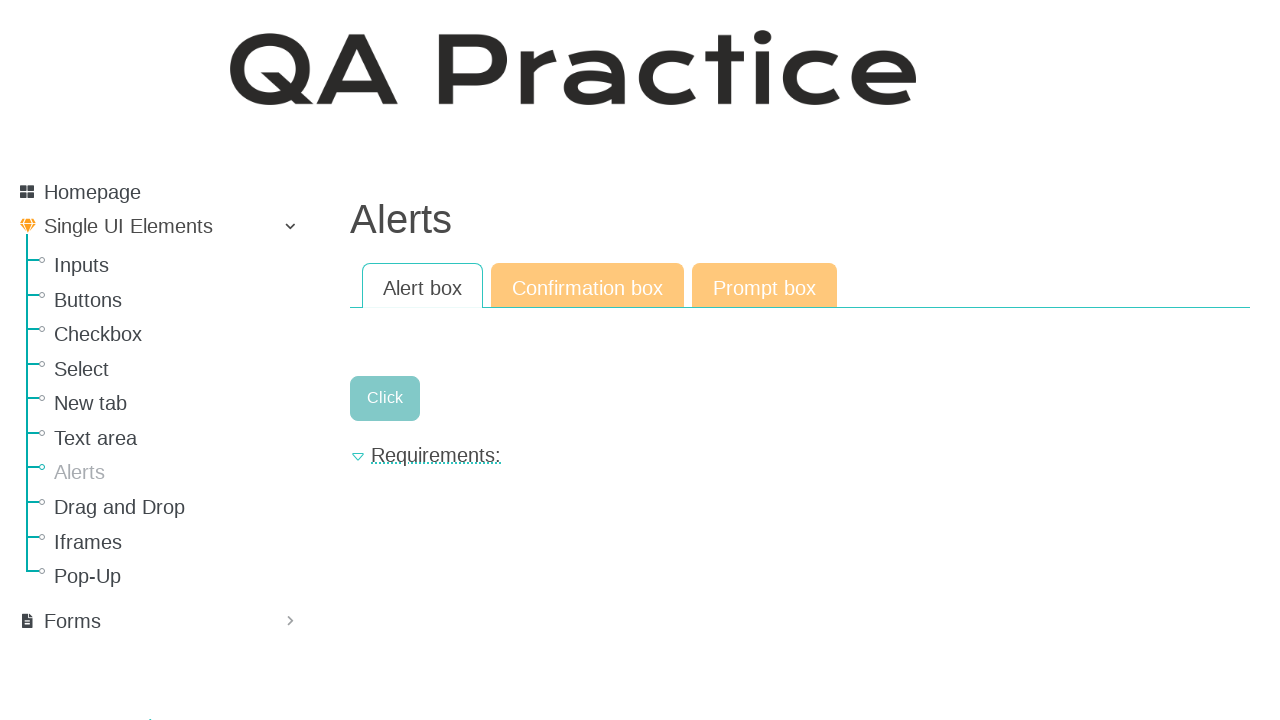